Tests a practice form for locators by attempting login with incorrect credentials, using the forgot password flow to reset credentials, and then logging in successfully

Starting URL: https://rahulshettyacademy.com/locatorspractice/

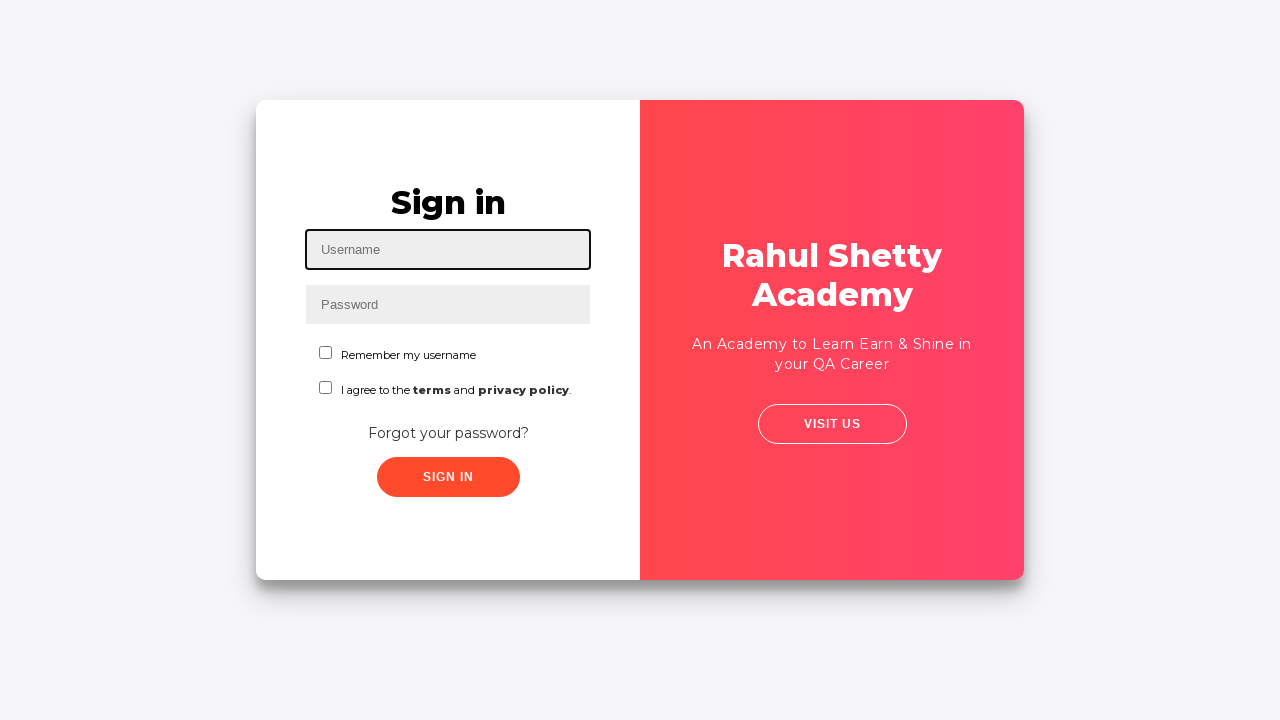

Filled username field with test email on #inputUsername
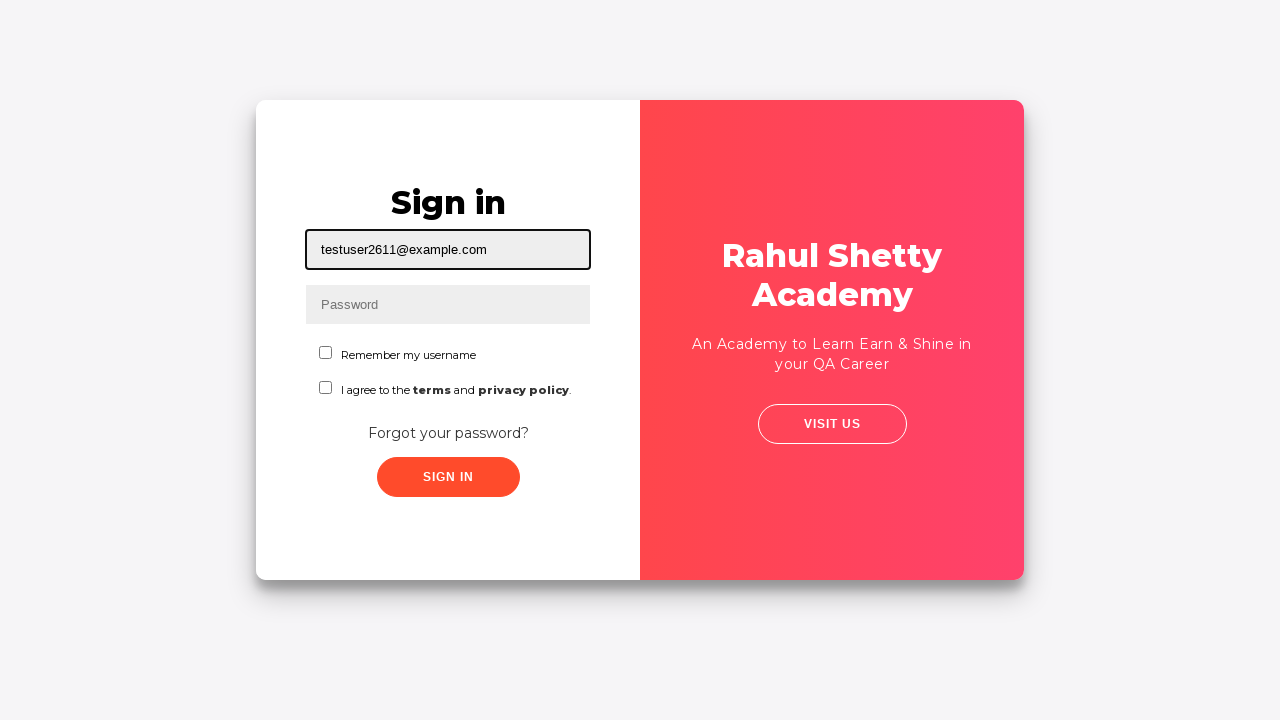

Filled password field with incorrect password on input[name='inputPassword']
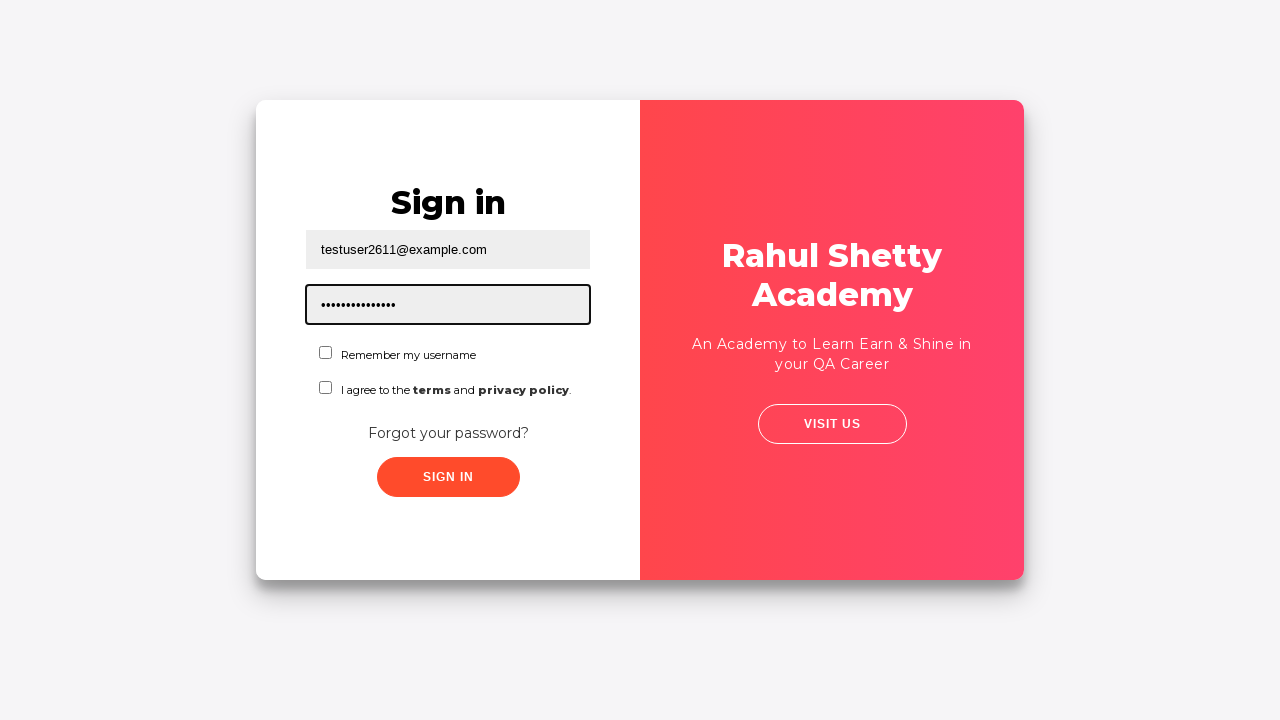

Clicked submit button with incorrect credentials at (448, 477) on .submit
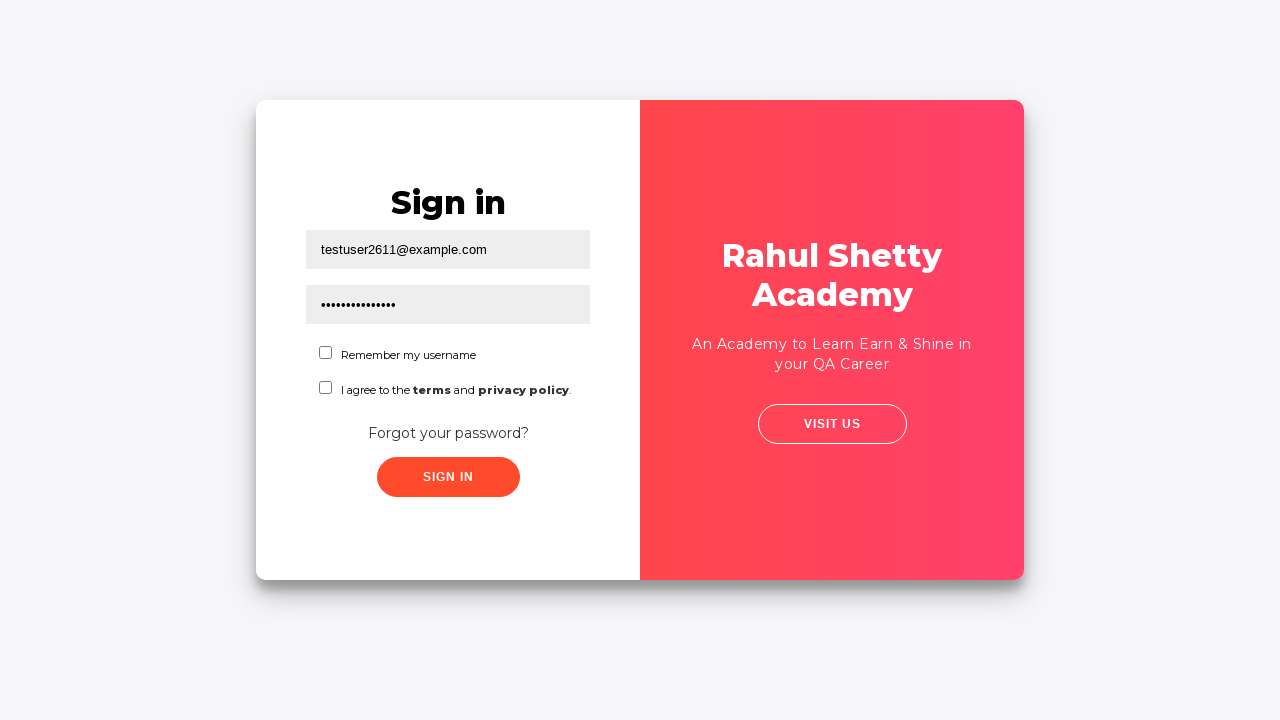

Error message appeared after login attempt
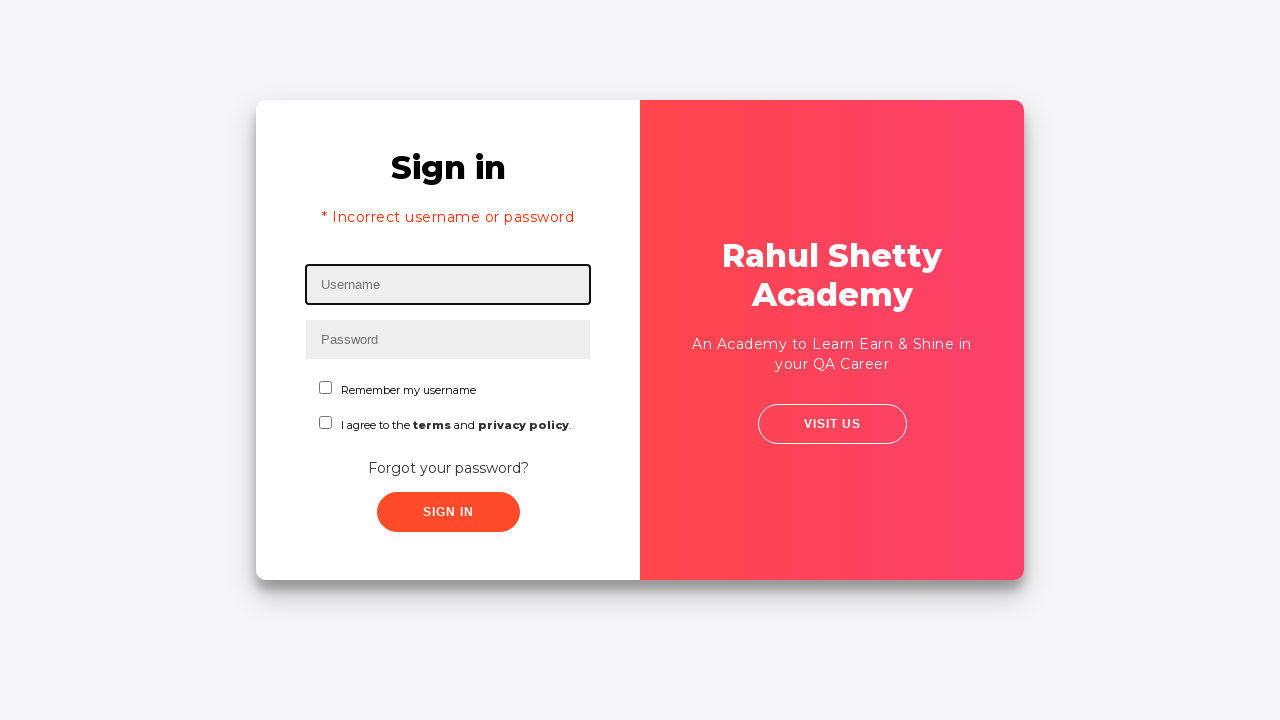

Clicked 'Forgot your password?' link at (448, 468) on text=Forgot your password?
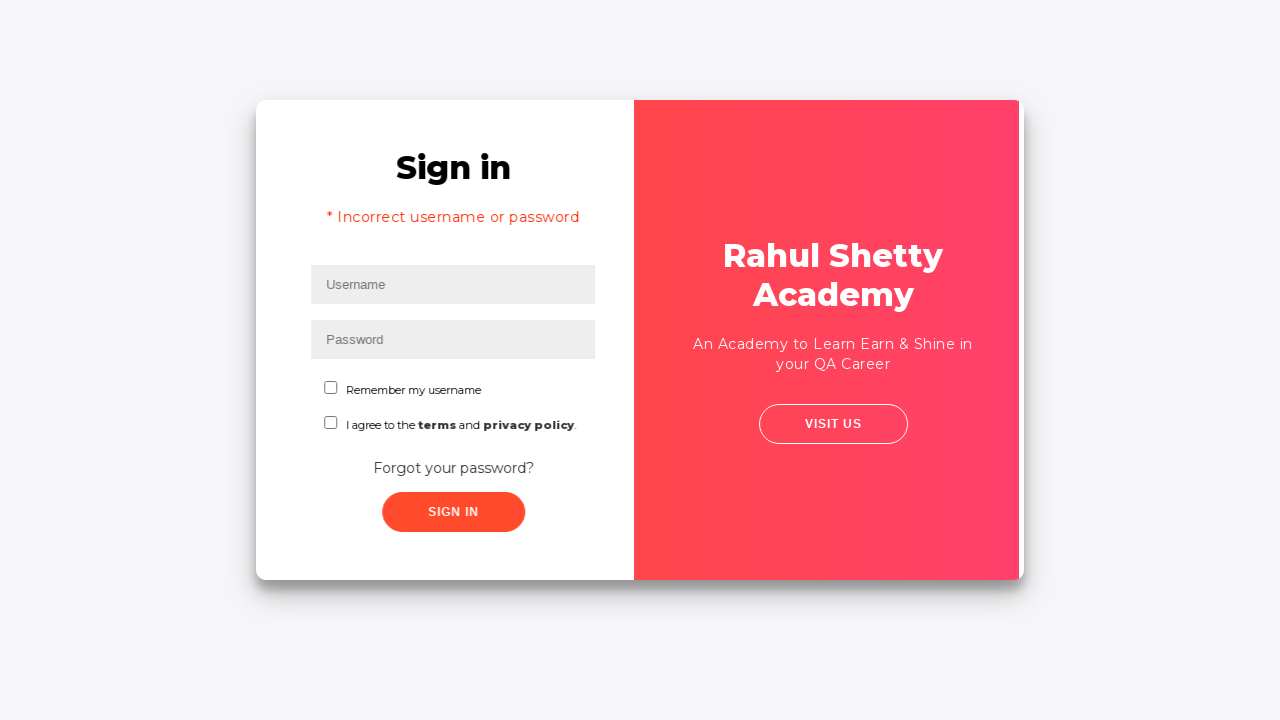

Filled name field in password reset form on input[placeholder='Name']
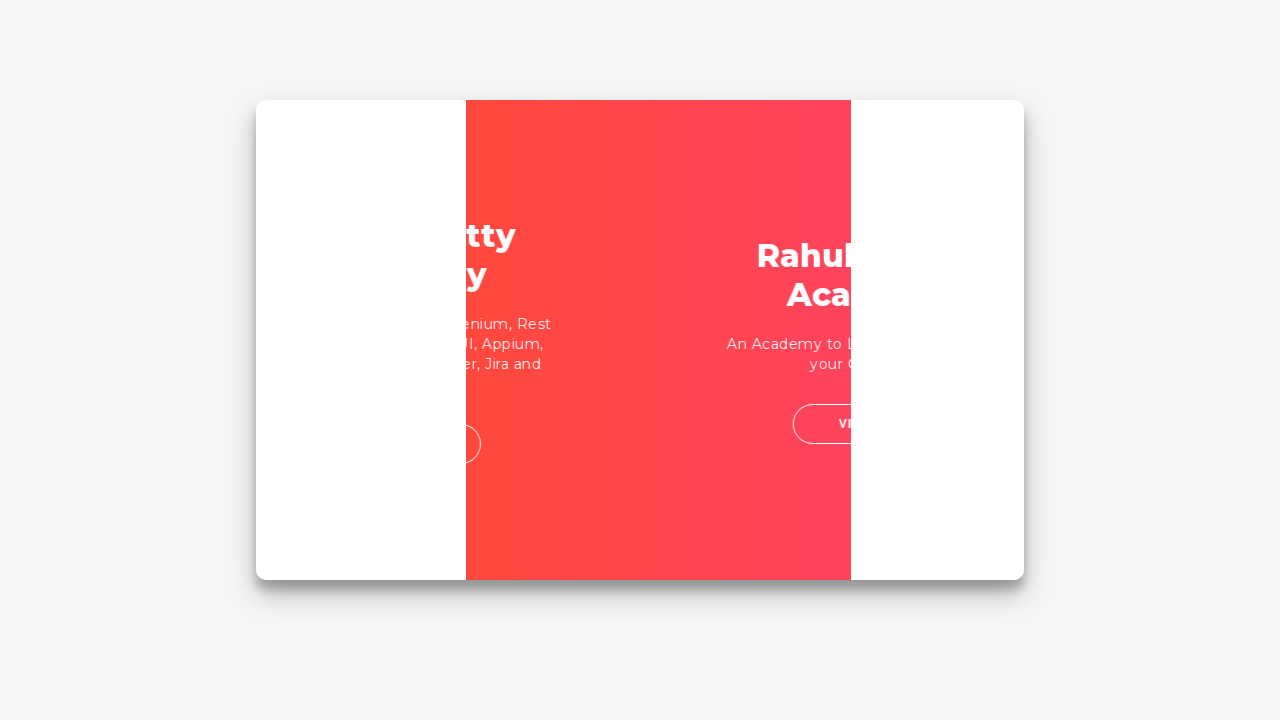

Filled email field in password reset form on input[placeholder='Email']
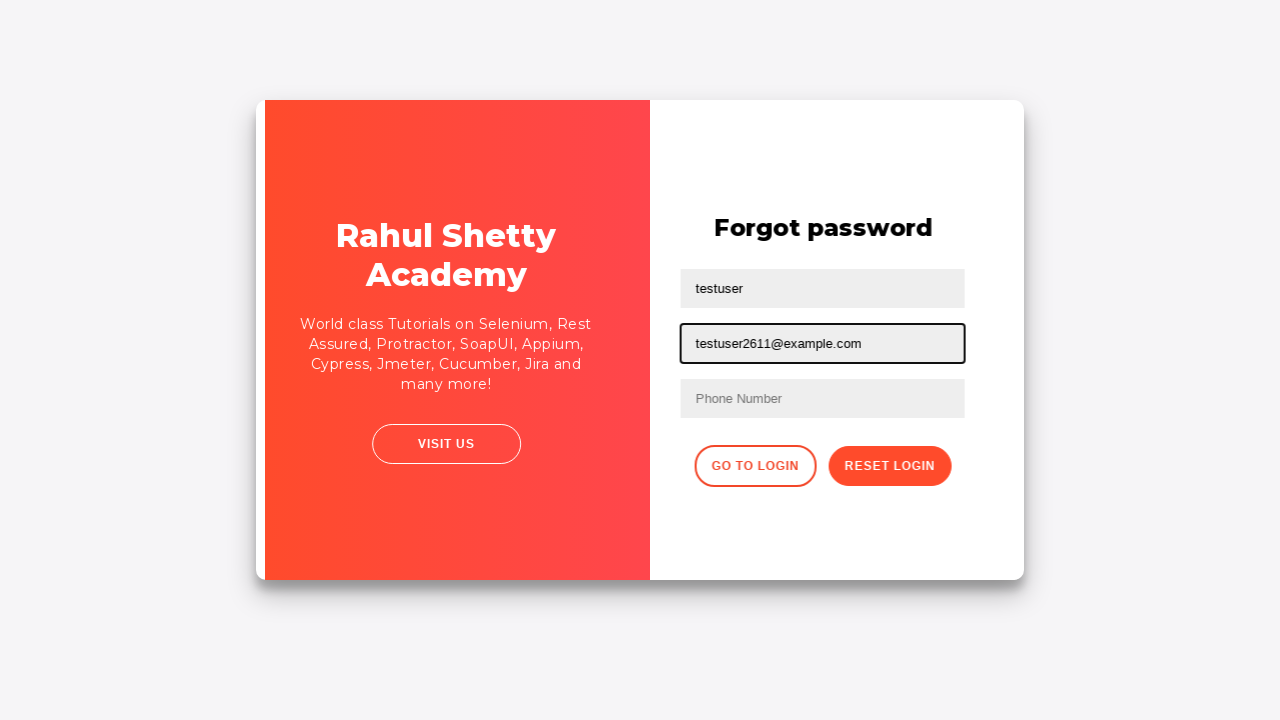

Cleared third text input field on input[type='text']:nth-child(3)
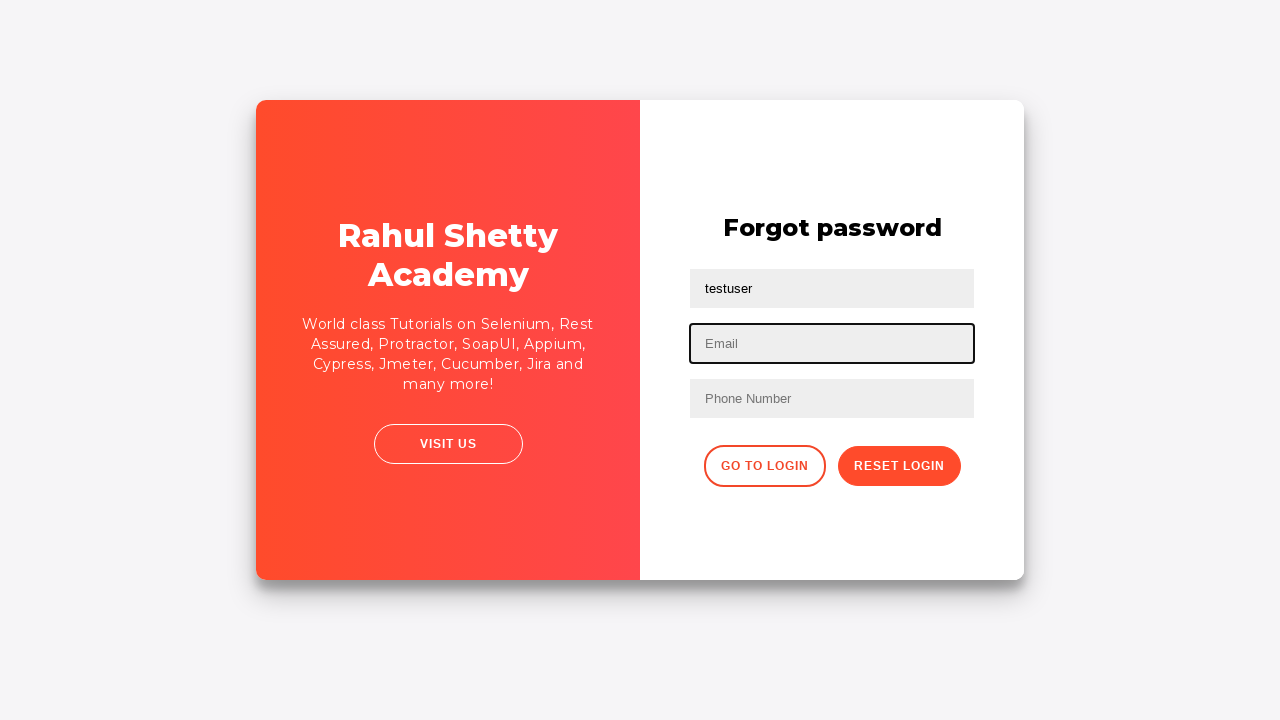

Refilled third text input field with email on input[type='text']:nth-child(3)
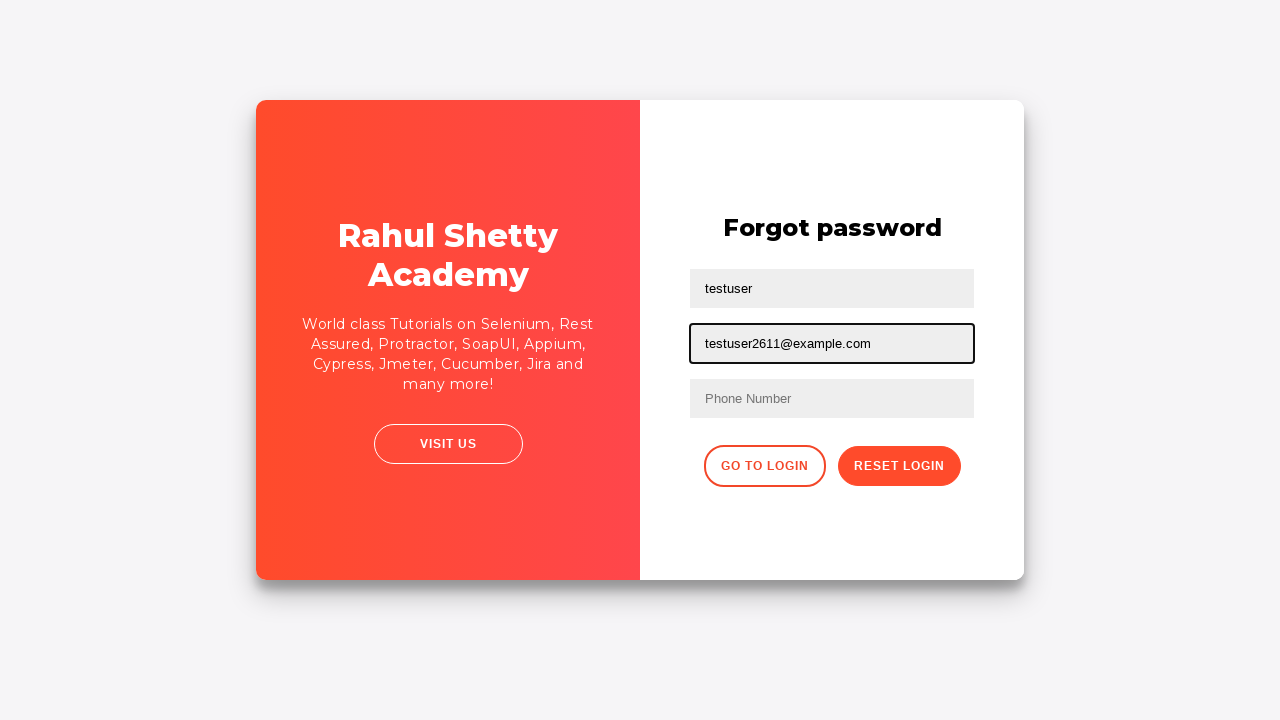

Filled phone number field in password reset form on //form/input[3]
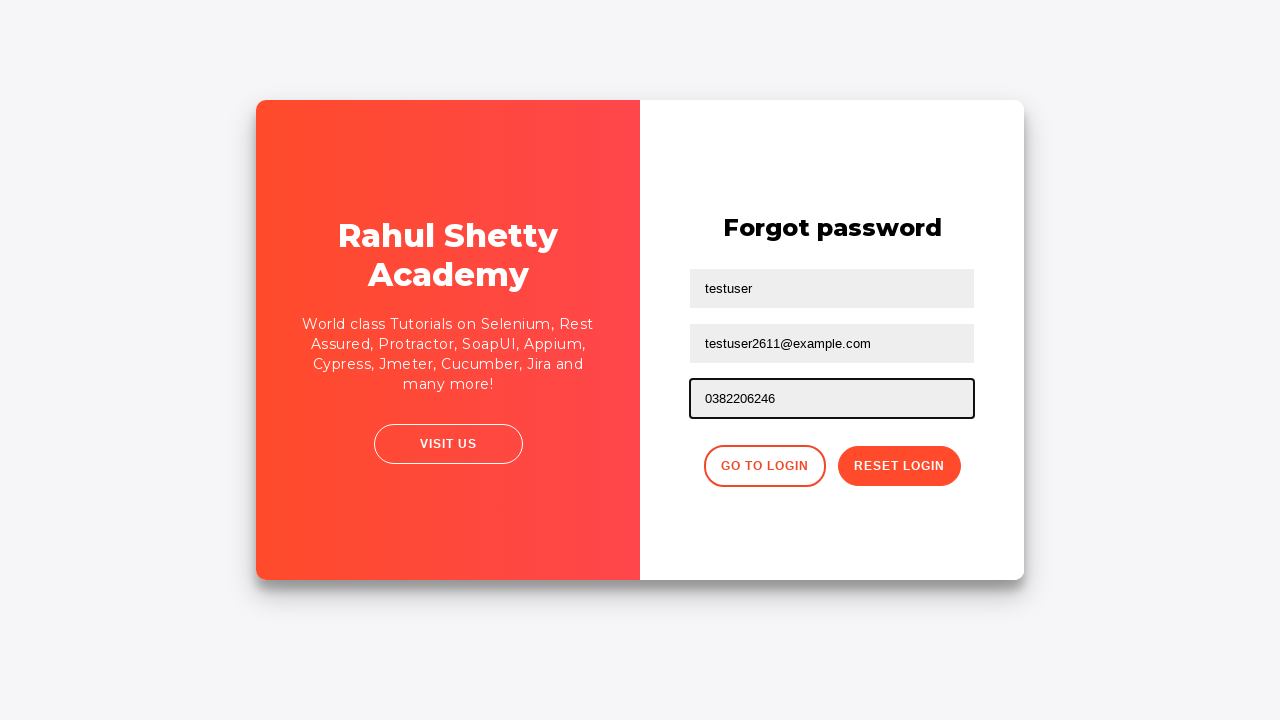

Clicked reset password button at (899, 466) on .reset-pwd-btn
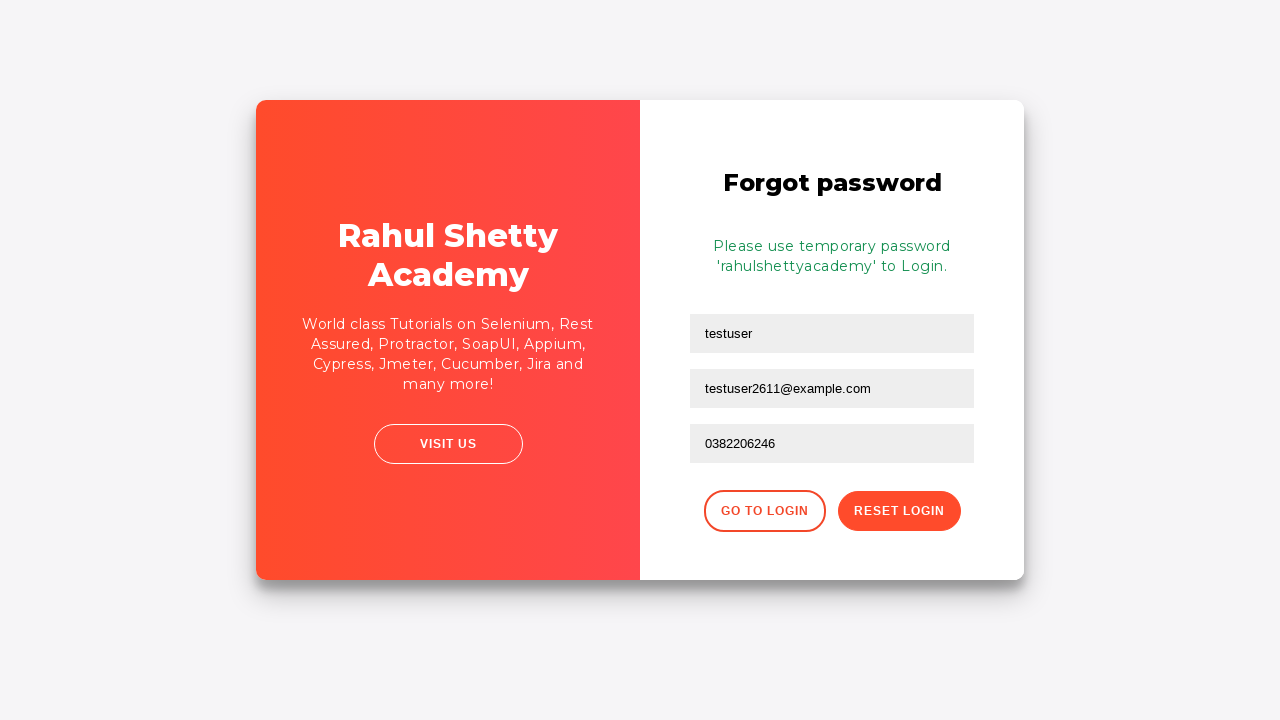

Password reset confirmation message appeared
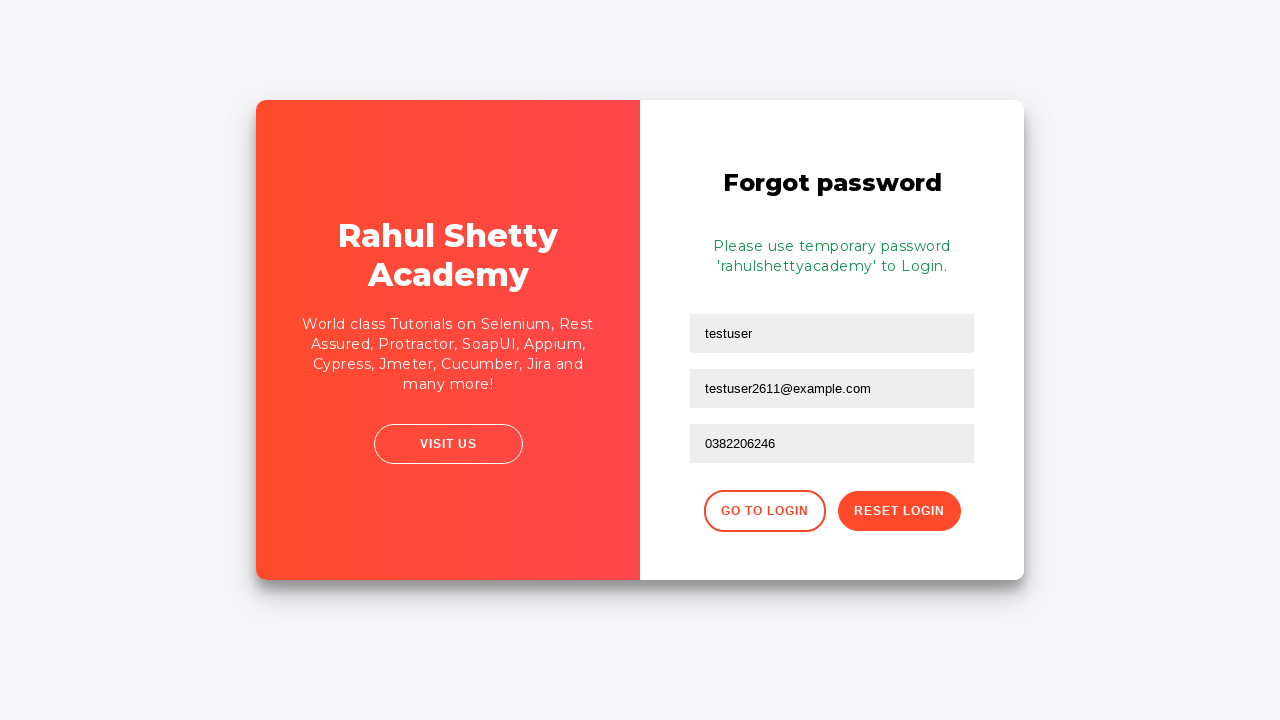

Clicked button to return to login page at (764, 511) on xpath=//div[@class='forgot-pwd-btn-conainer']/button[1]
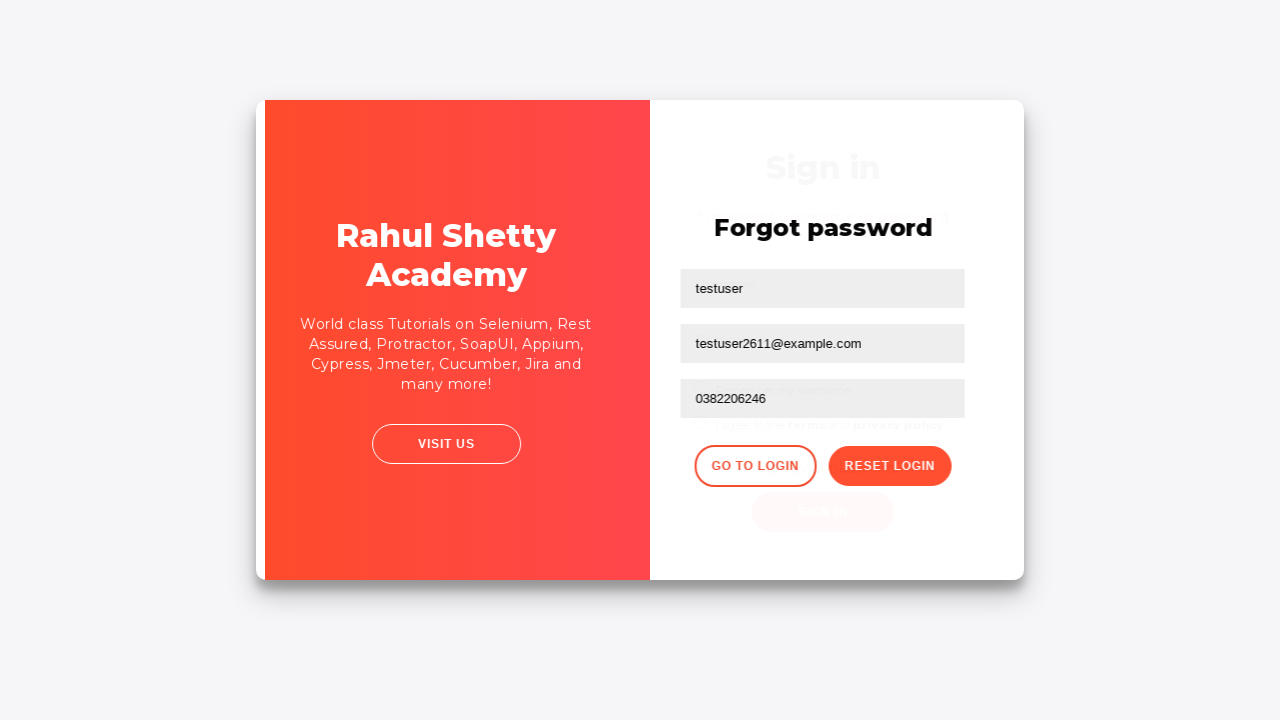

Filled username field with correct credentials on #inputUsername
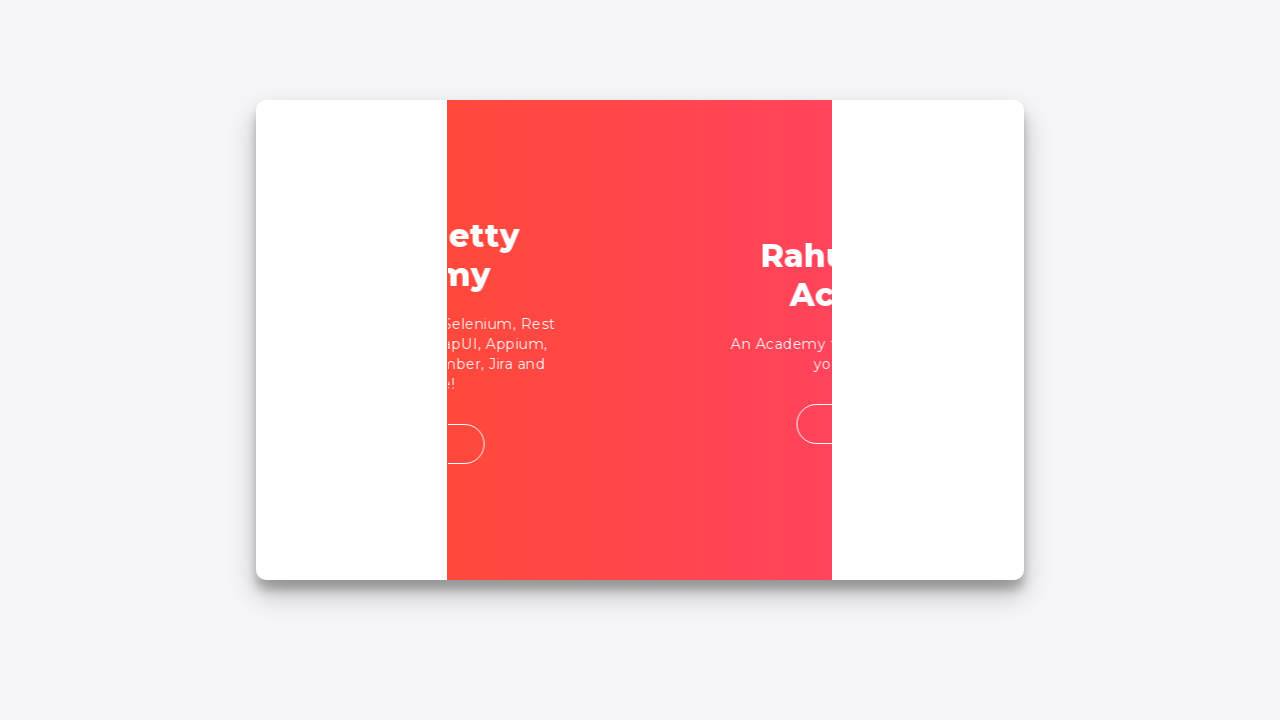

Filled password field with correct password on input[type*='pass']
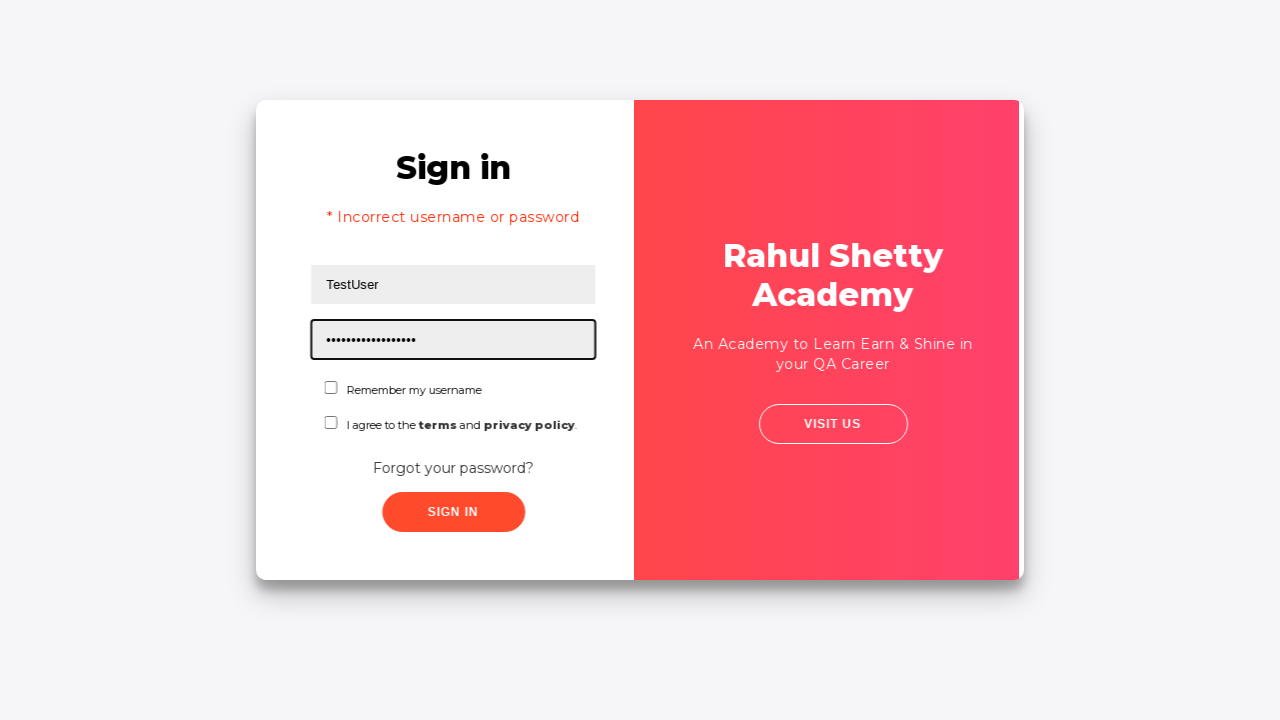

Checked the confirmation checkbox at (326, 388) on #chkboxOne
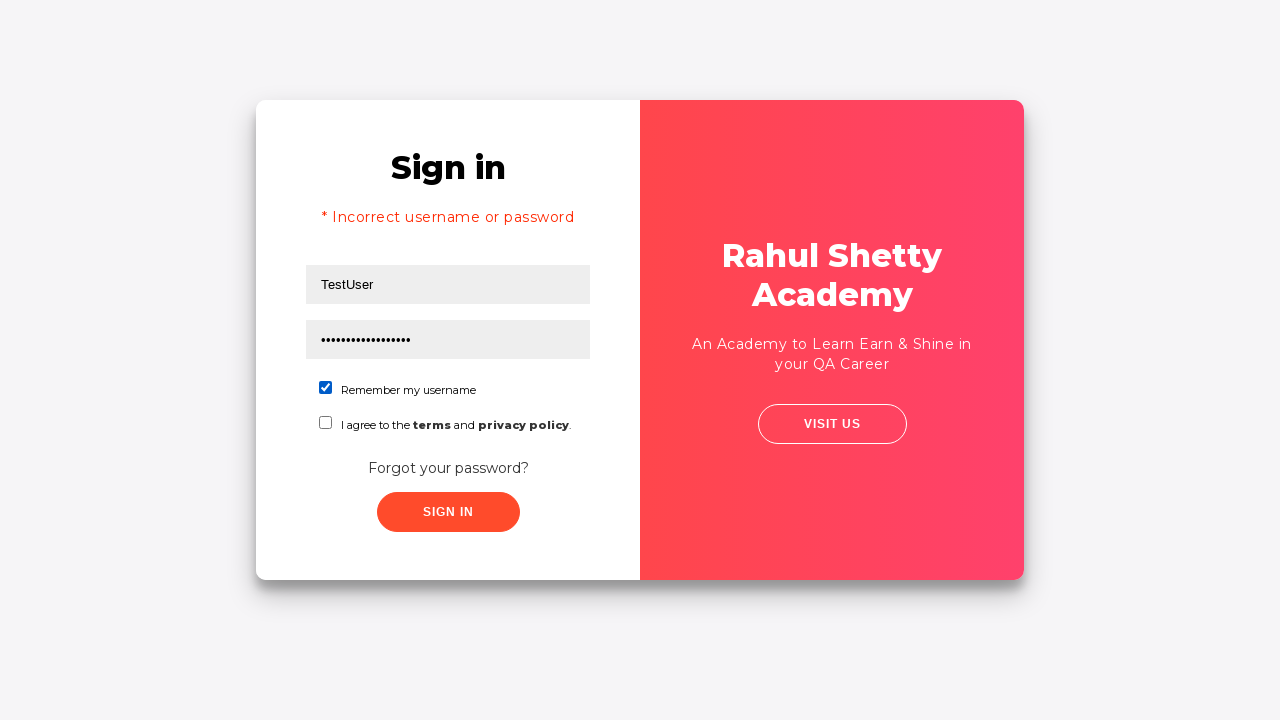

Clicked submit button to login with correct credentials at (448, 512) on xpath=//button[contains(@class,'submit')]
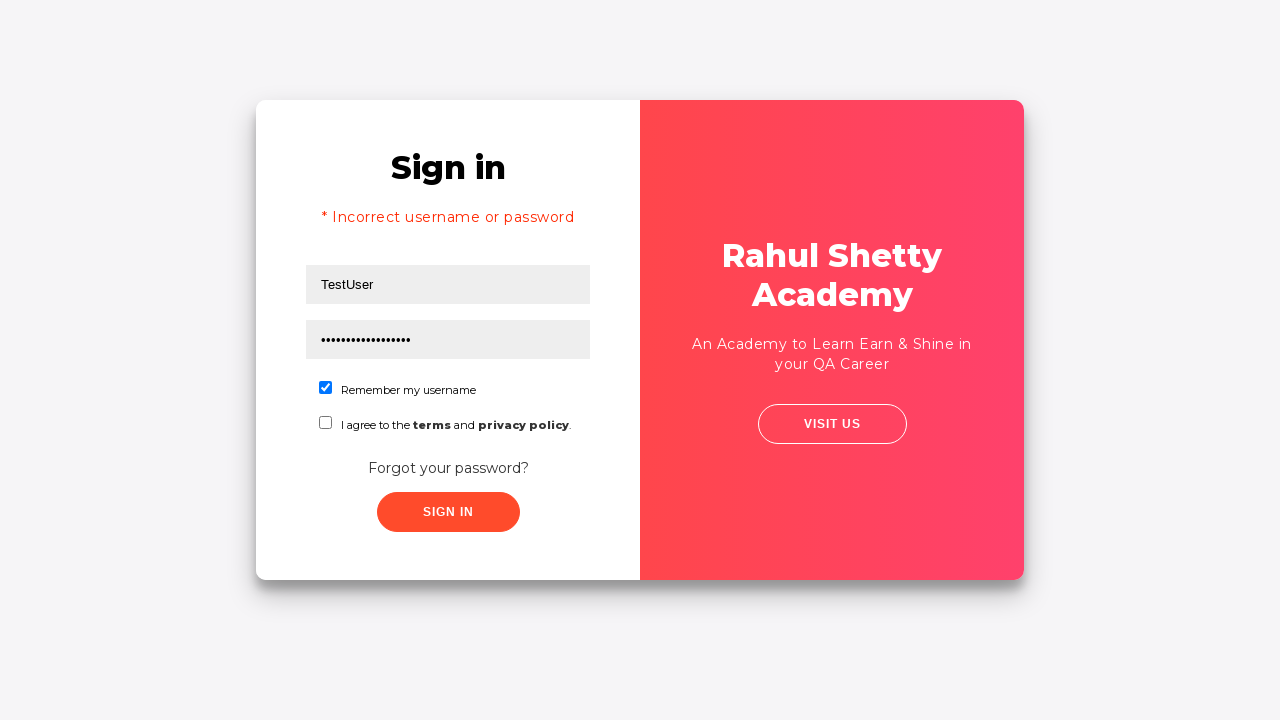

Clicked logout button at (1184, 55) on xpath=//*[@class='logout-btn']
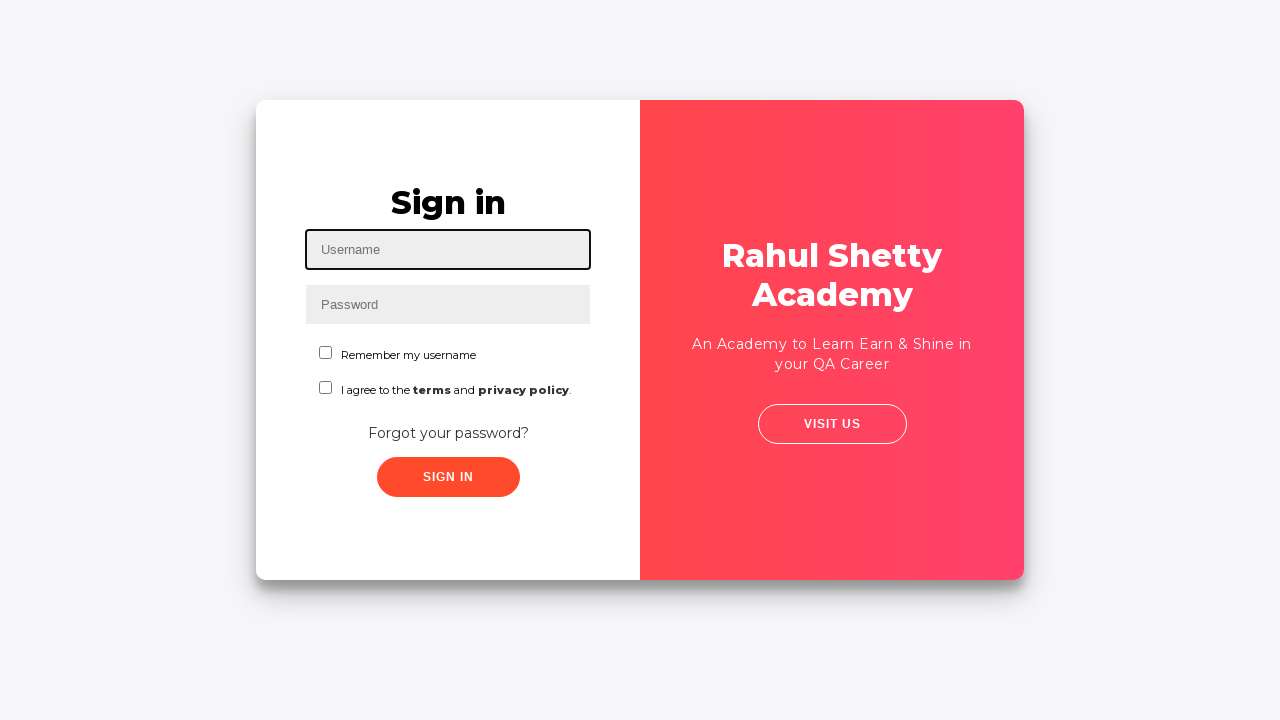

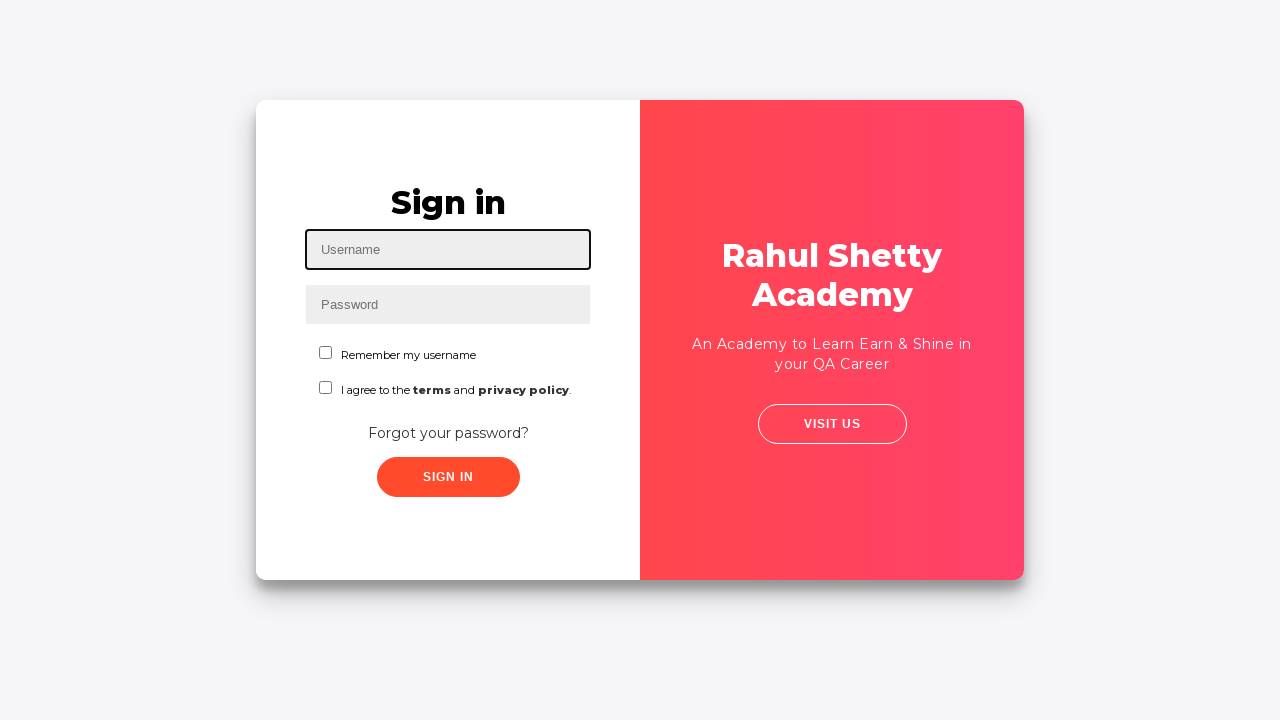